Tests scrolling functionality and navigation by scrolling through the page, clicking on Products link, and verifying Devops section

Starting URL: https://rahulshettyacademy.com/angularAppdemo/

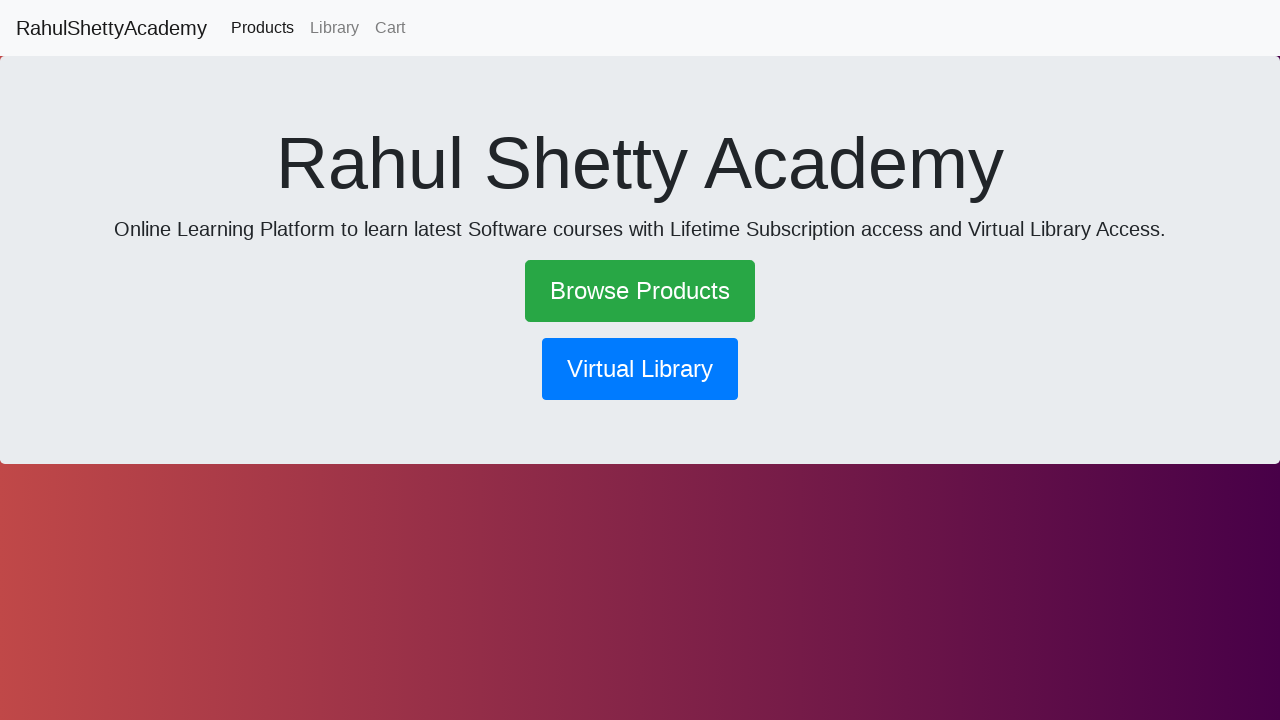

Scrolled down the page by 500 pixels
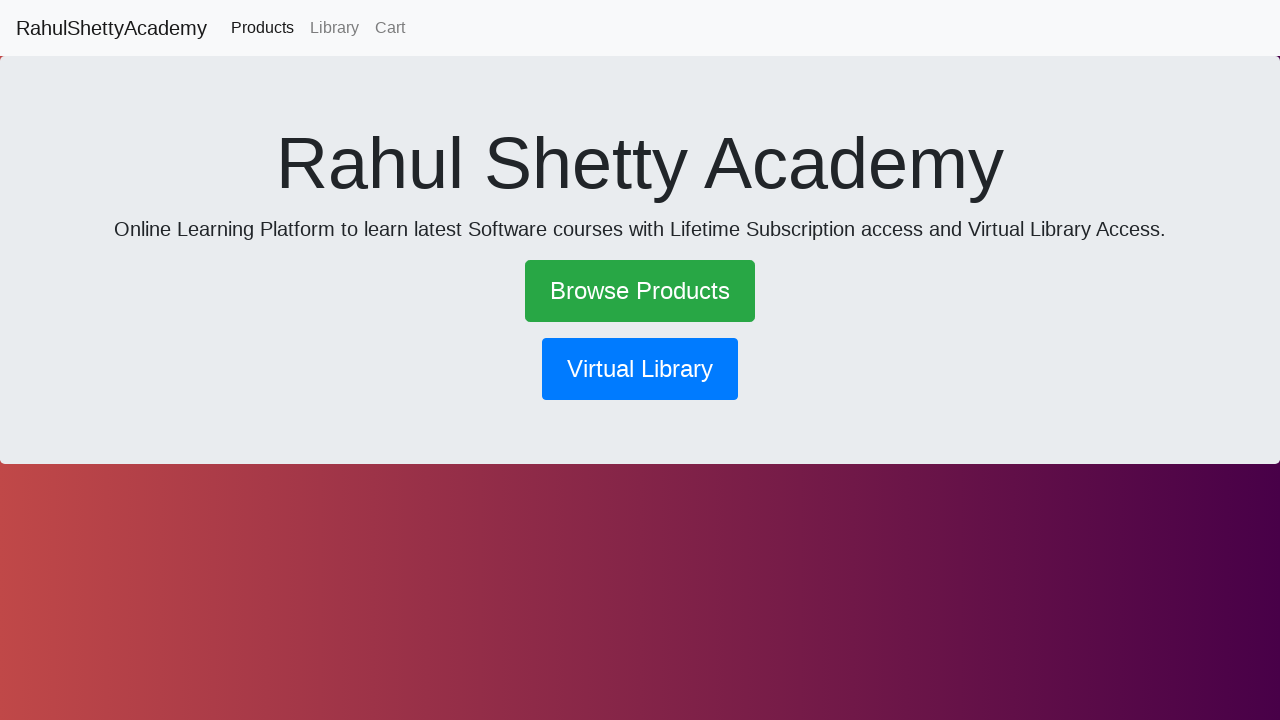

Clicked on 'Browse Products' link at (640, 291) on a:text('Browse Products')
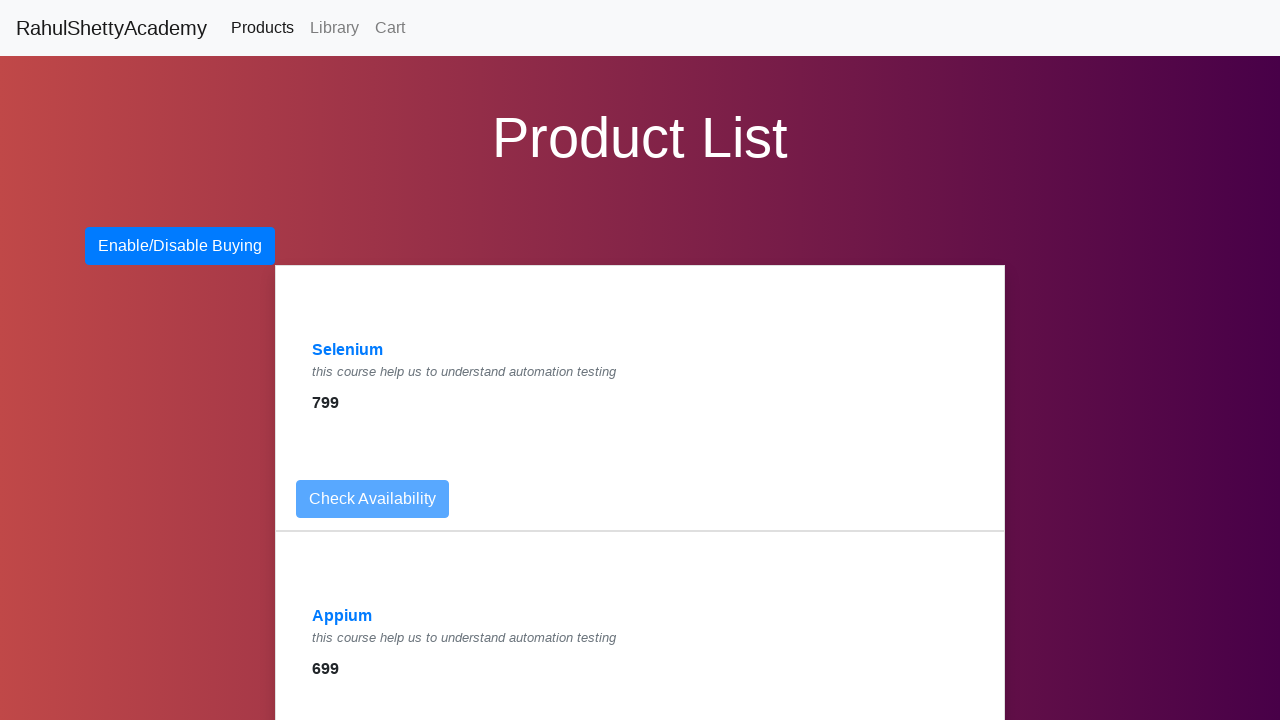

Waited for page to load
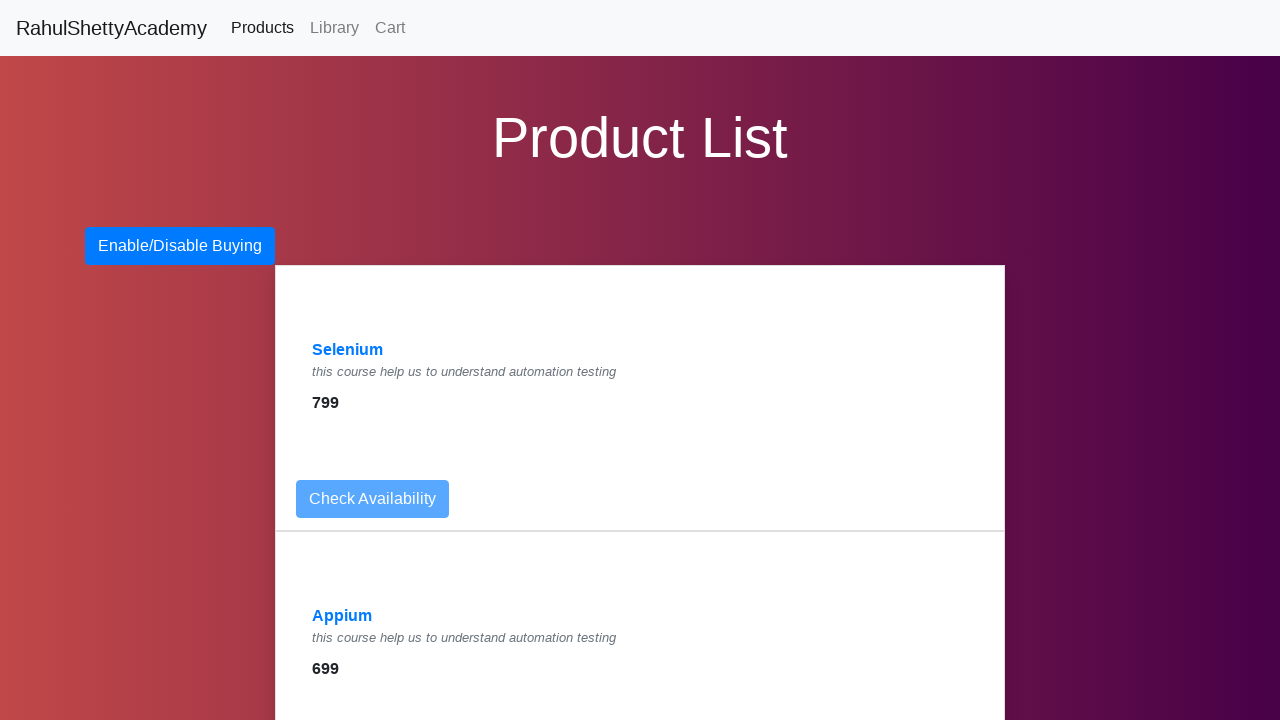

Scrolled down the page by another 500 pixels
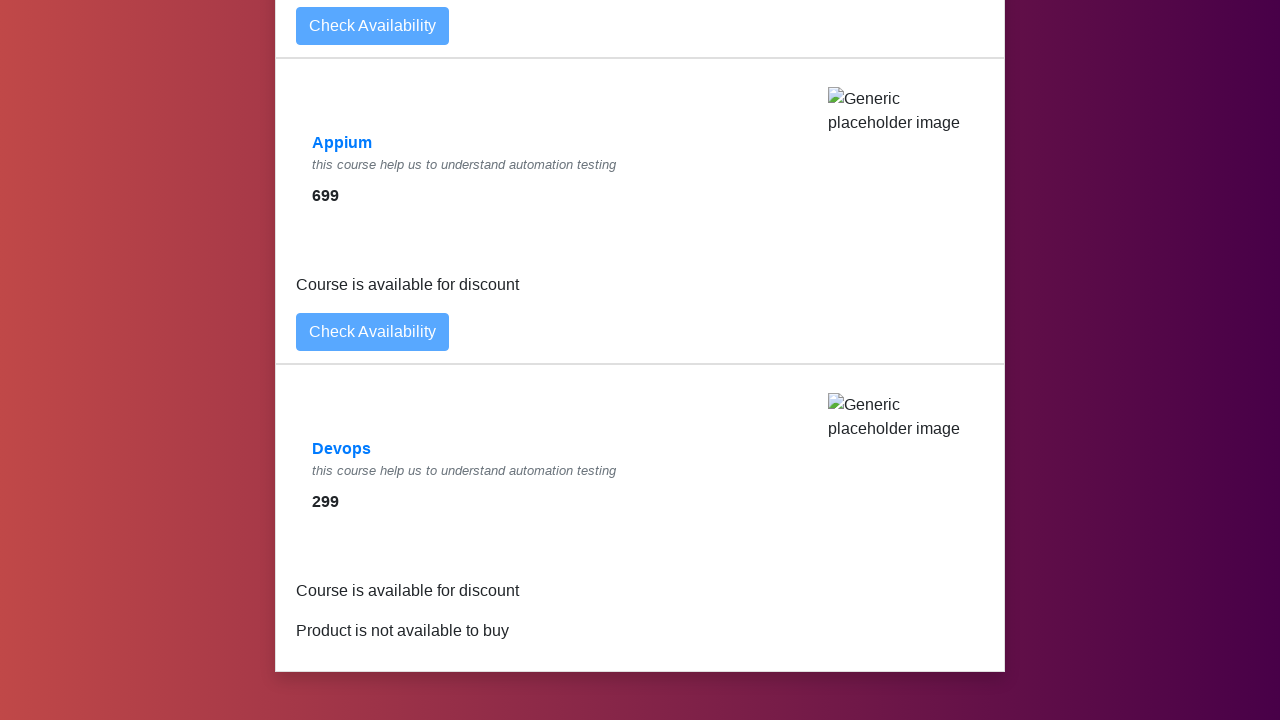

Located the 'Devops' link
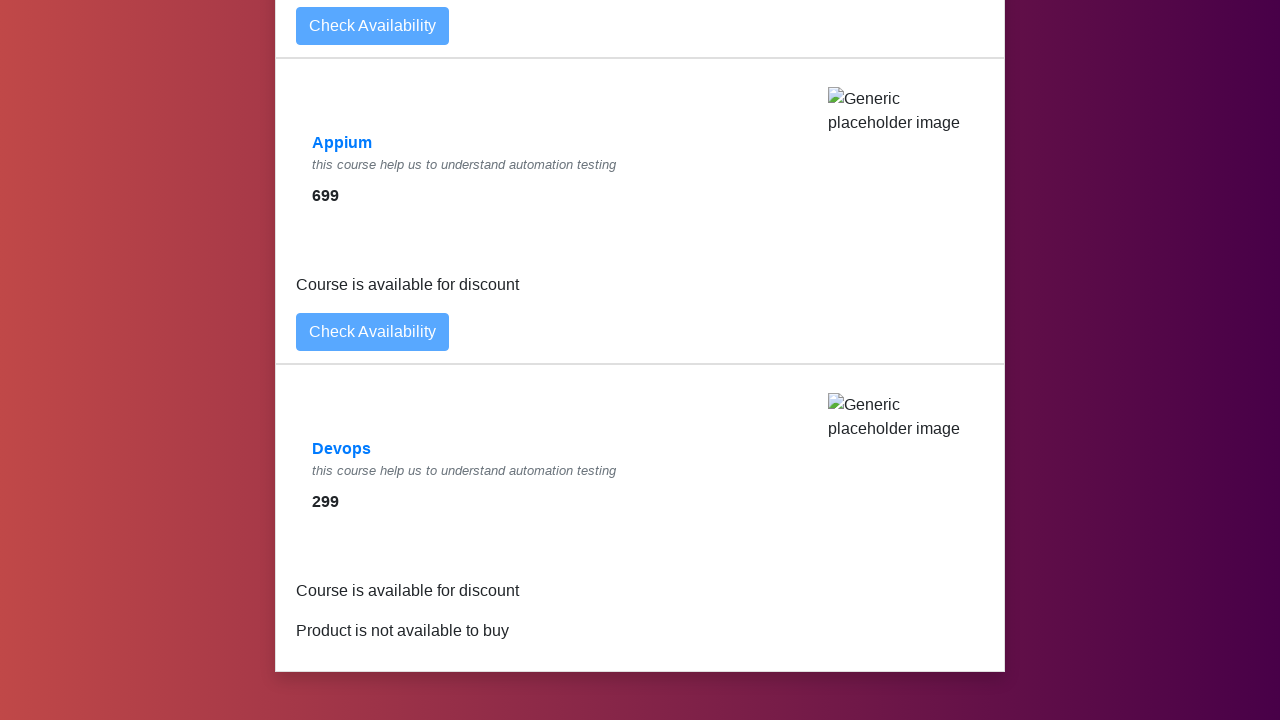

Verified that the 'Devops' link is visible
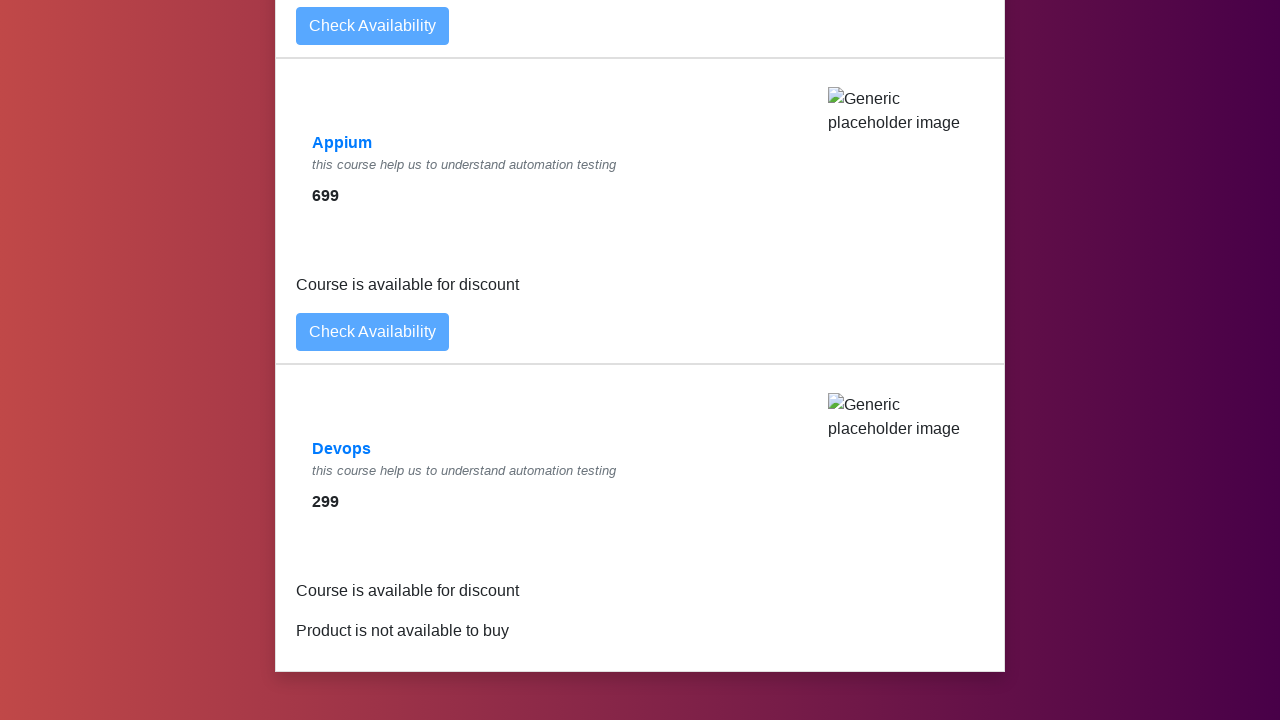

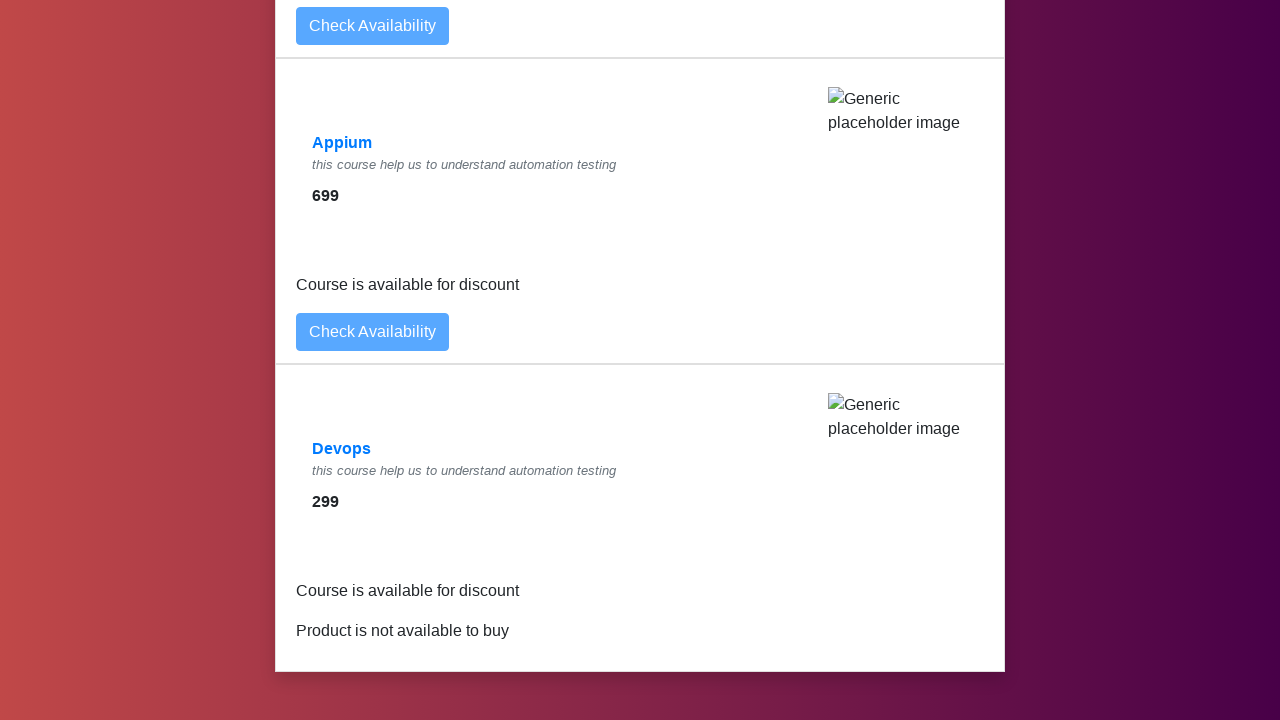